Tests opening a new tab by clicking a button and verifying the text content in the new tab

Starting URL: https://demoqa.com/browser-windows

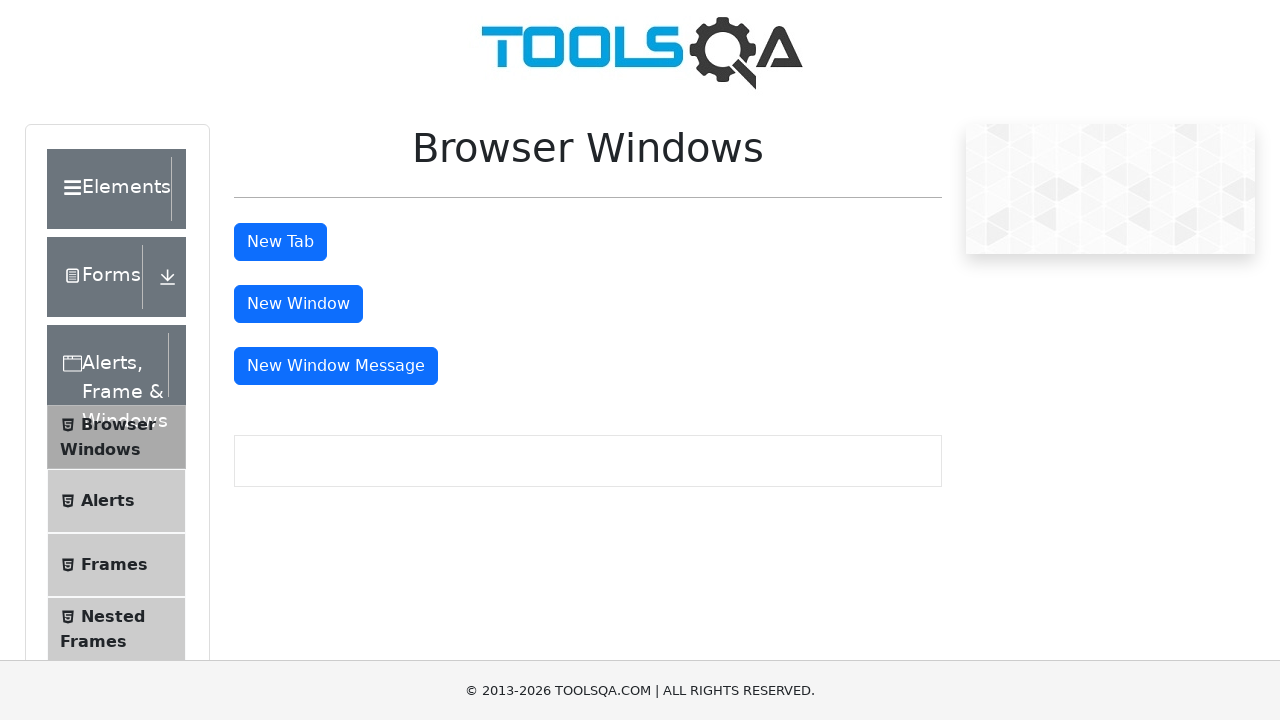

Clicked button to open new tab at (280, 242) on #tabButton
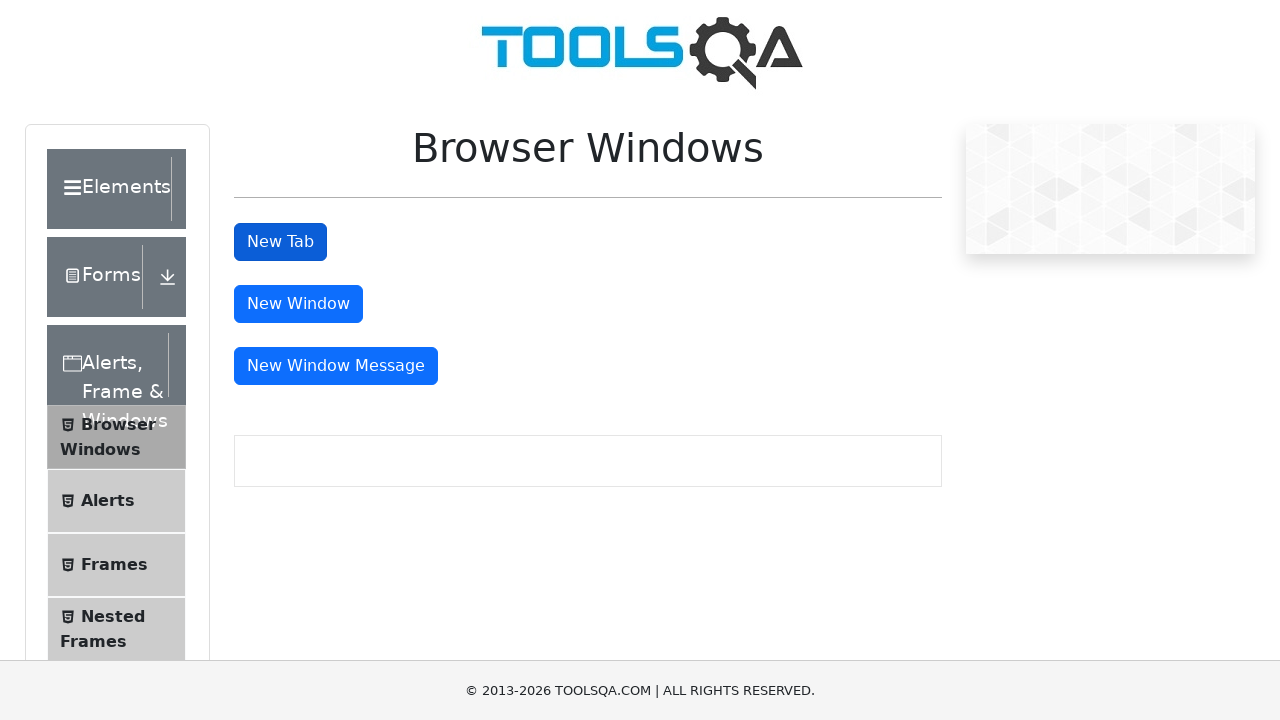

New tab opened and captured
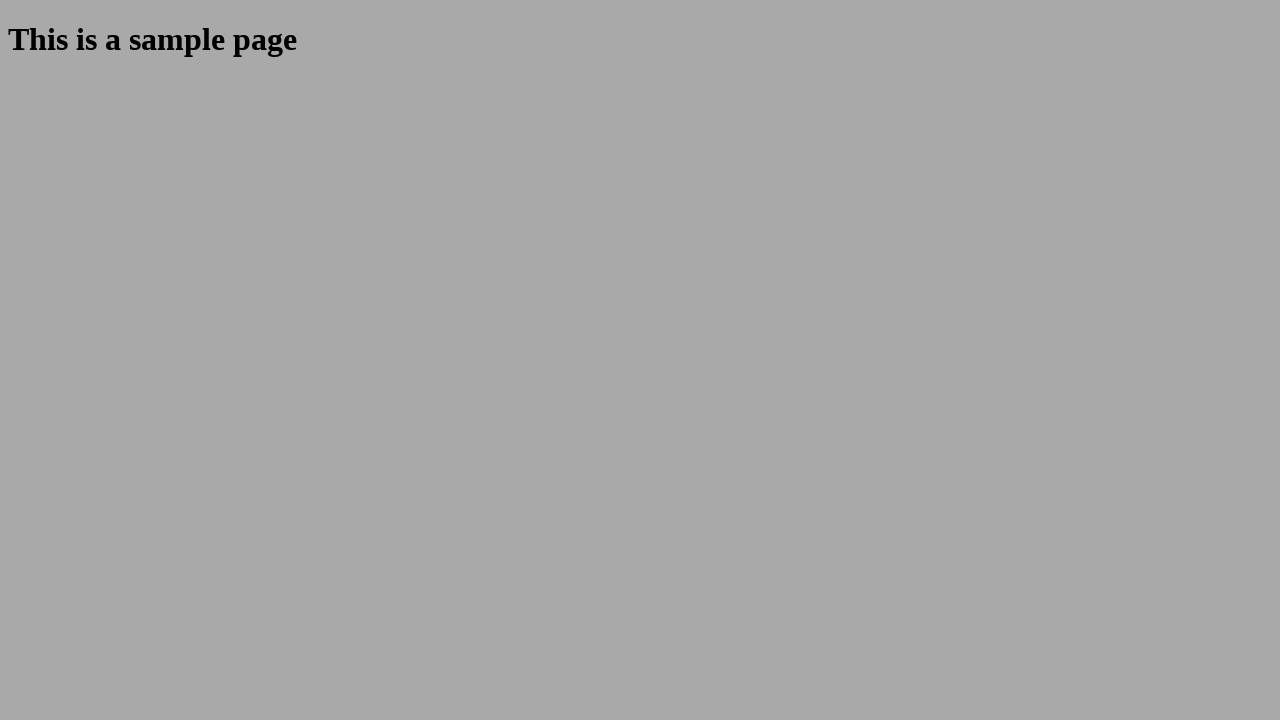

New tab page loaded completely
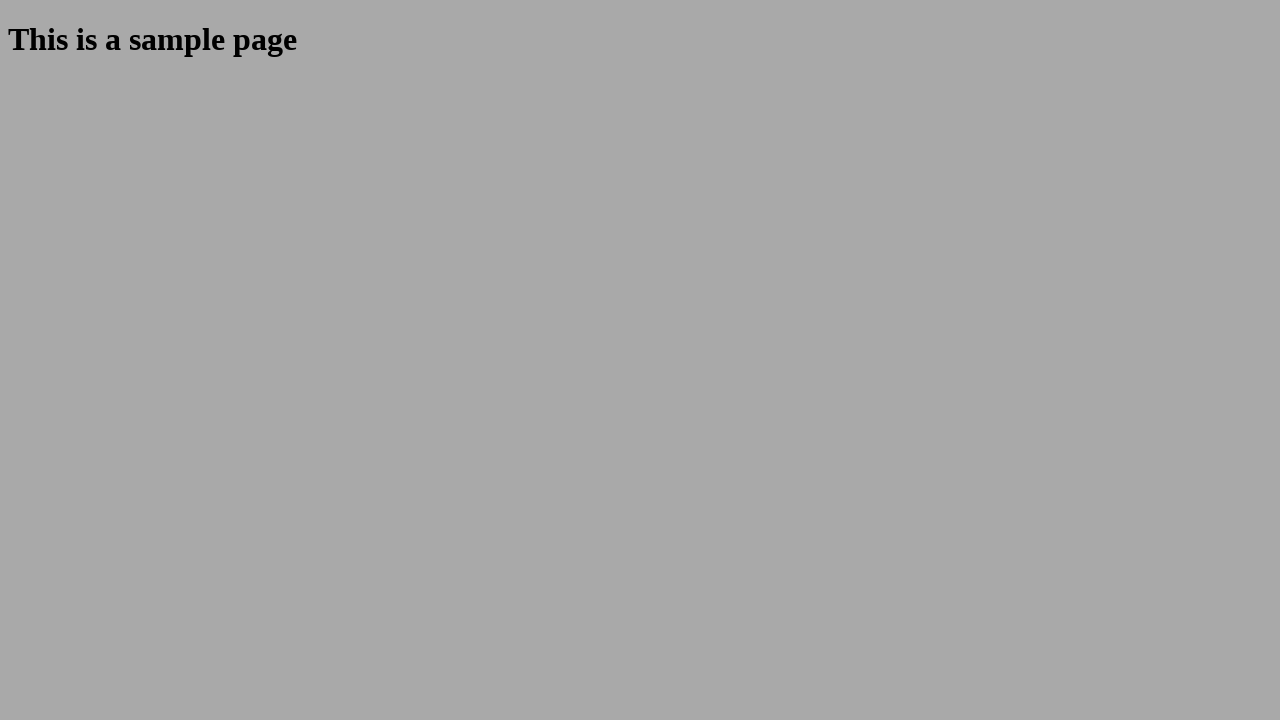

Retrieved heading text: 'This is a sample page'
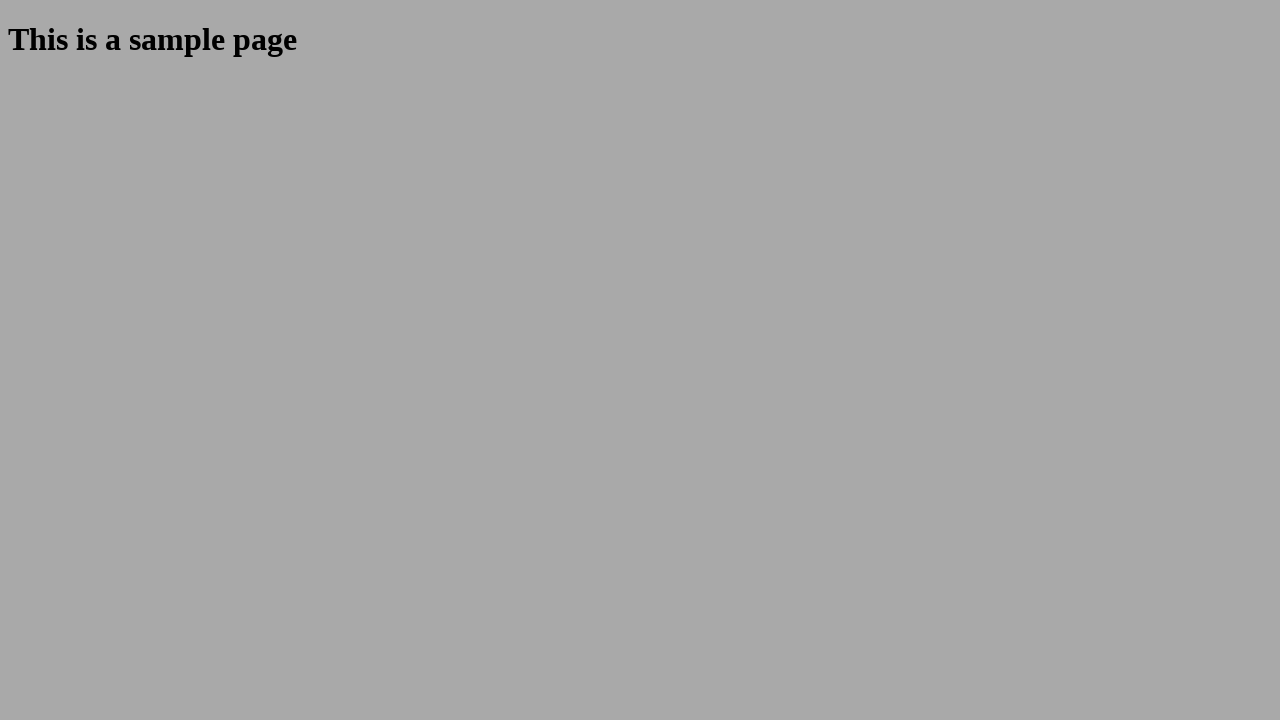

Verified heading text matches expected value 'This is a sample page'
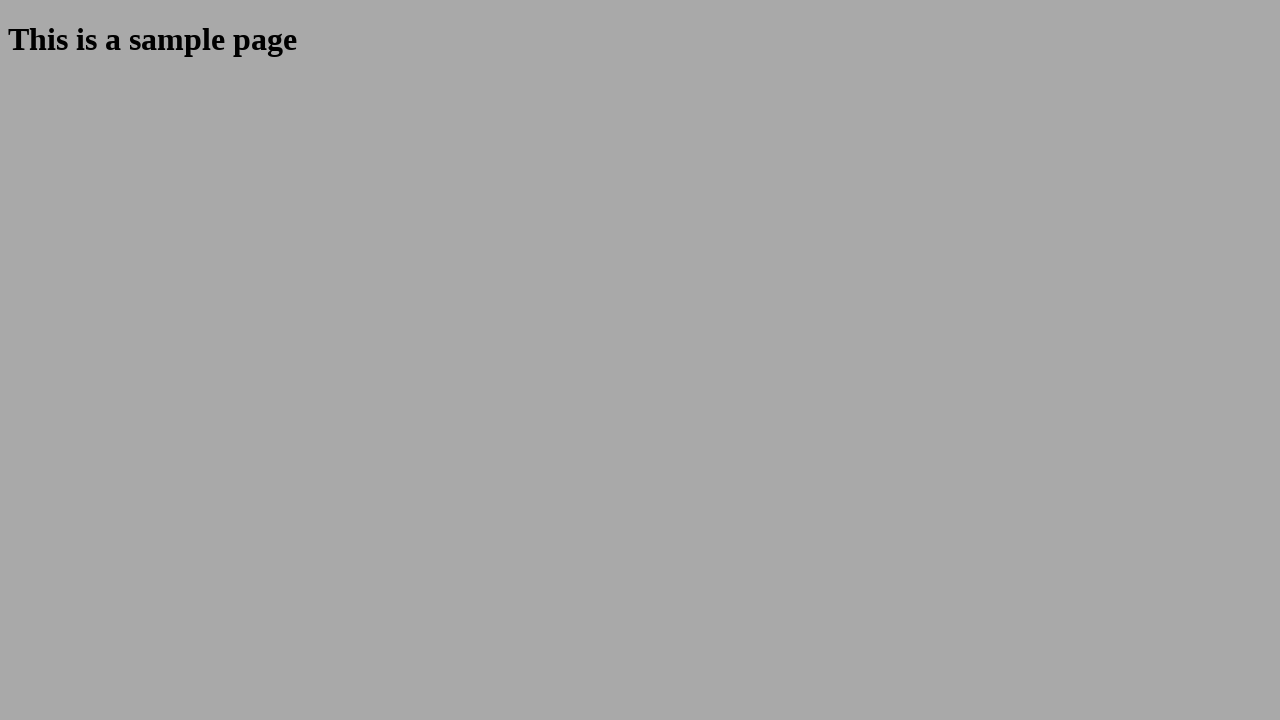

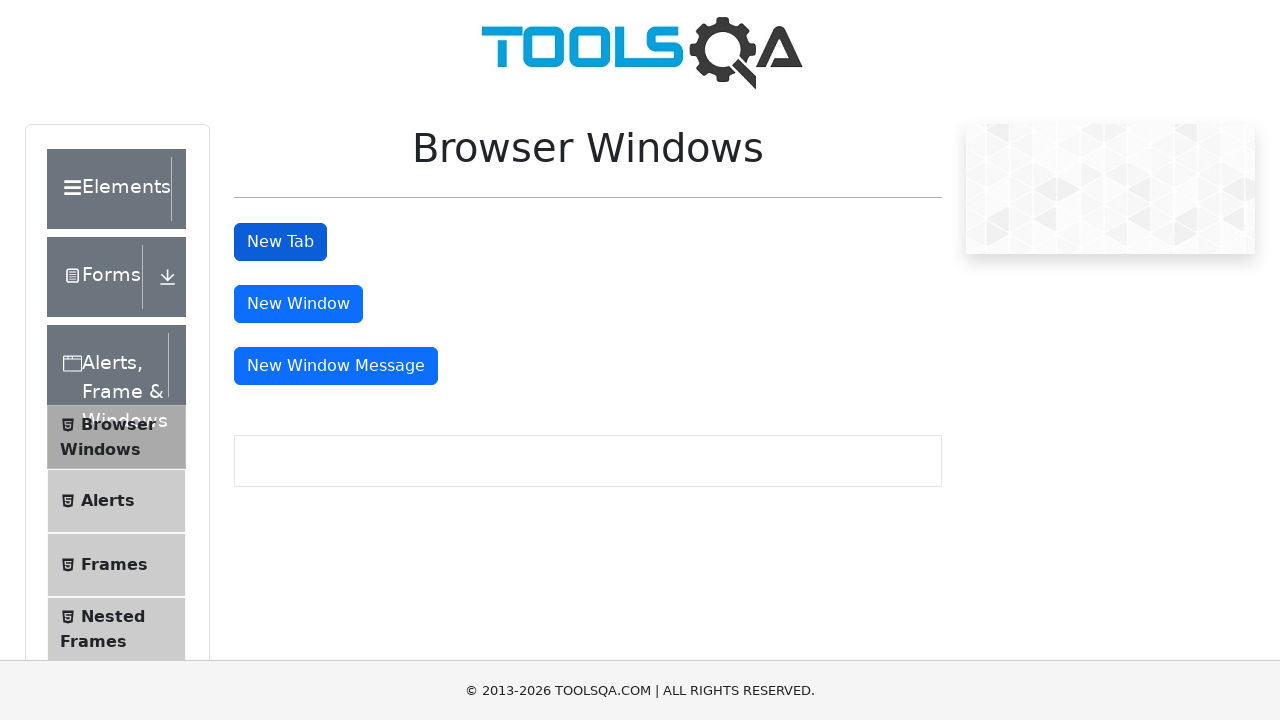